Tests dynamic loading functionality by clicking a Start button and verifying that "Hello World!" text appears after the loading completes

Starting URL: https://the-internet.herokuapp.com/dynamic_loading/1

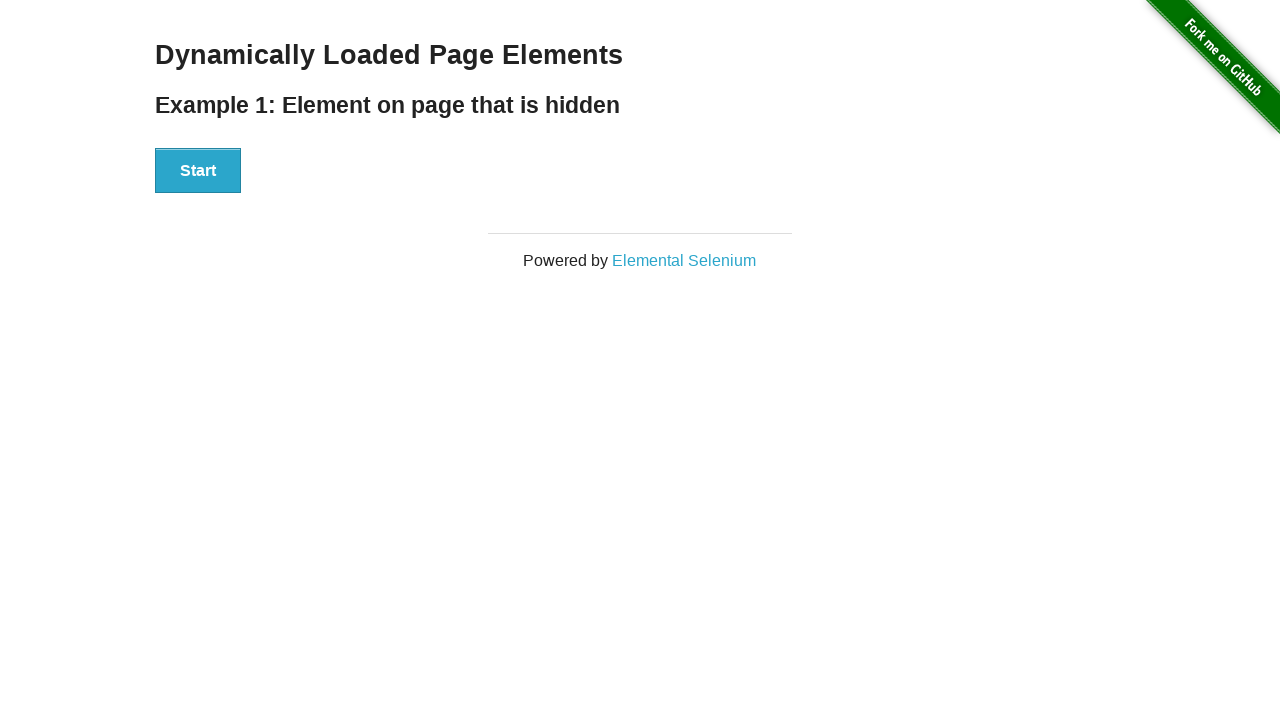

Clicked Start button to initiate dynamic loading at (198, 171) on xpath=//button
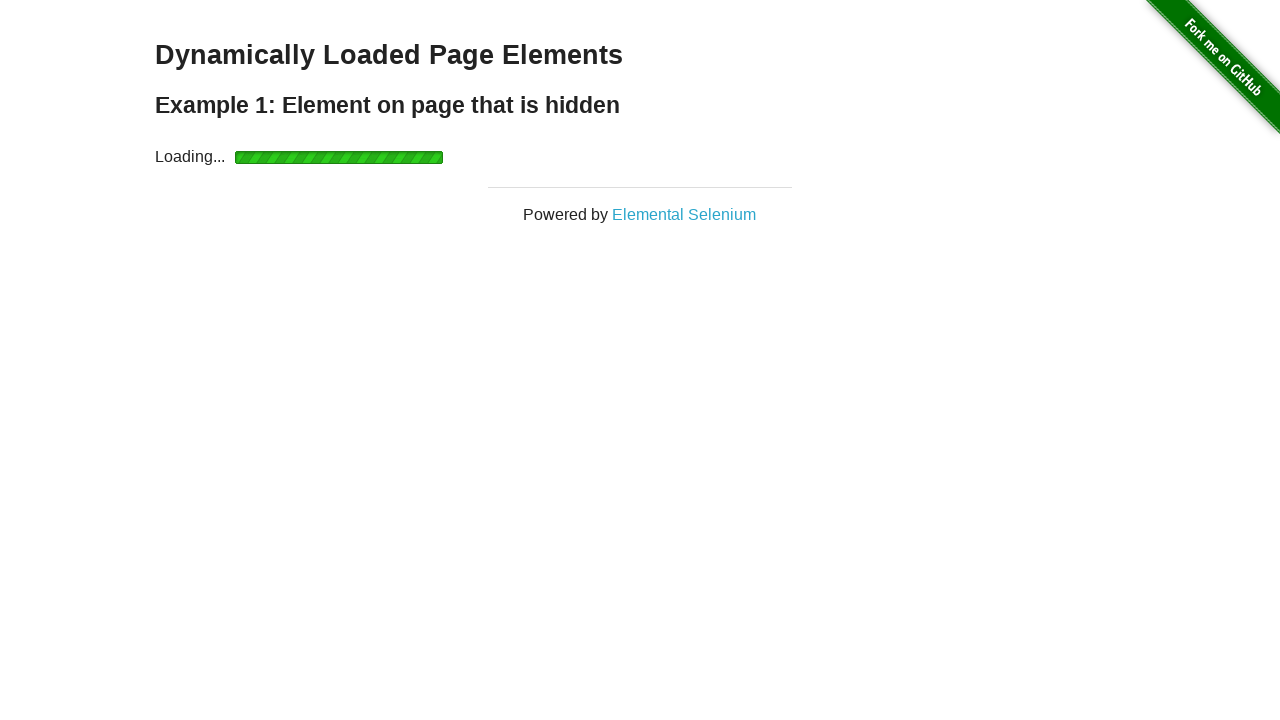

Waited for 'Hello World!' text to become visible after loading completes
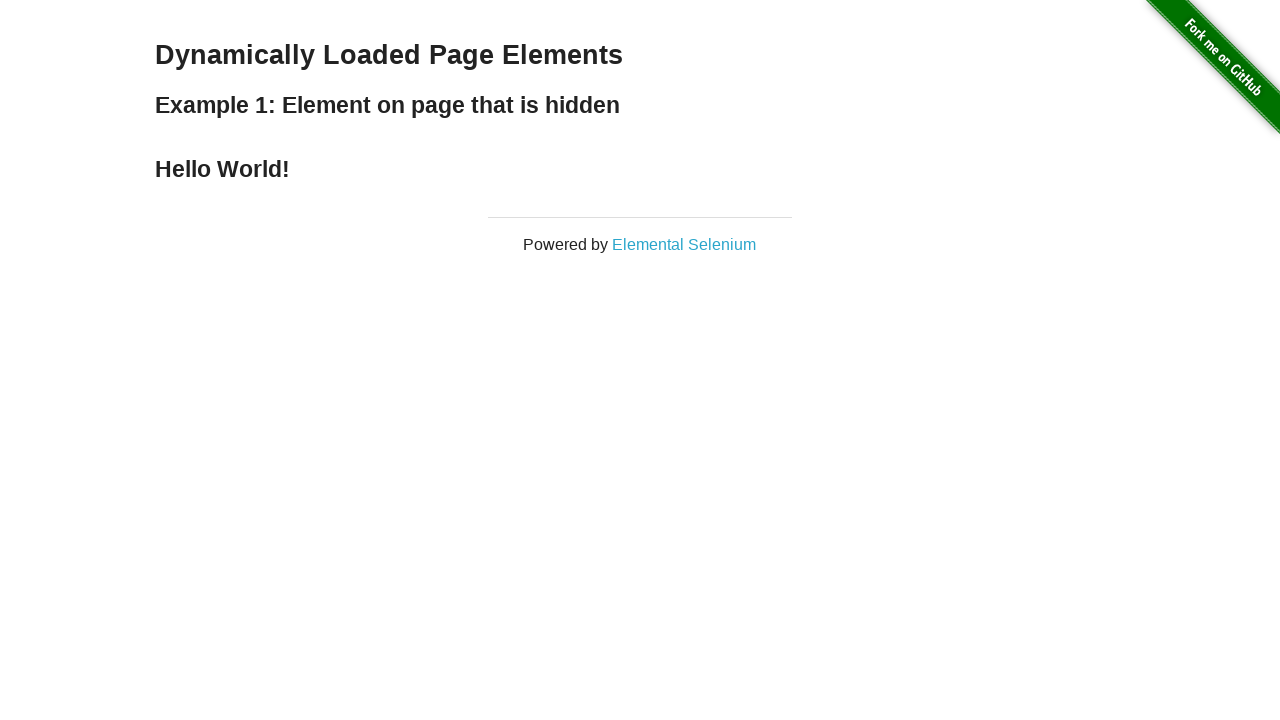

Verified that 'Hello World!' element is visible
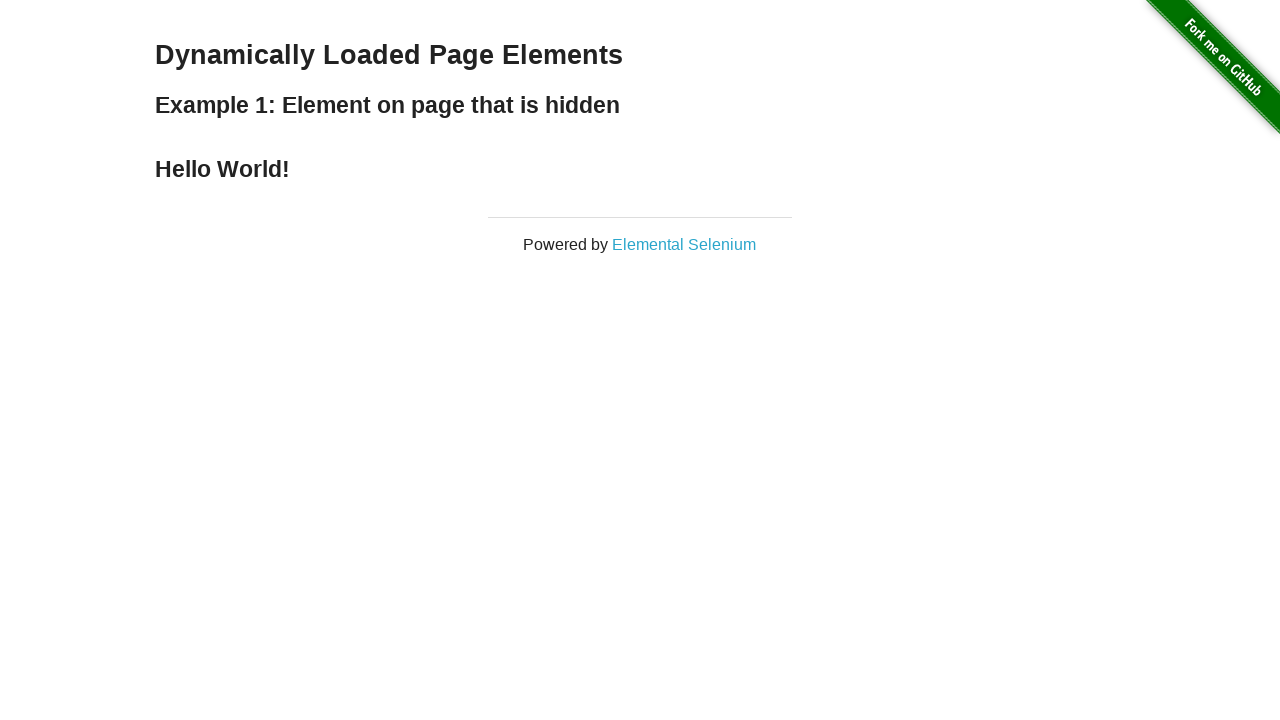

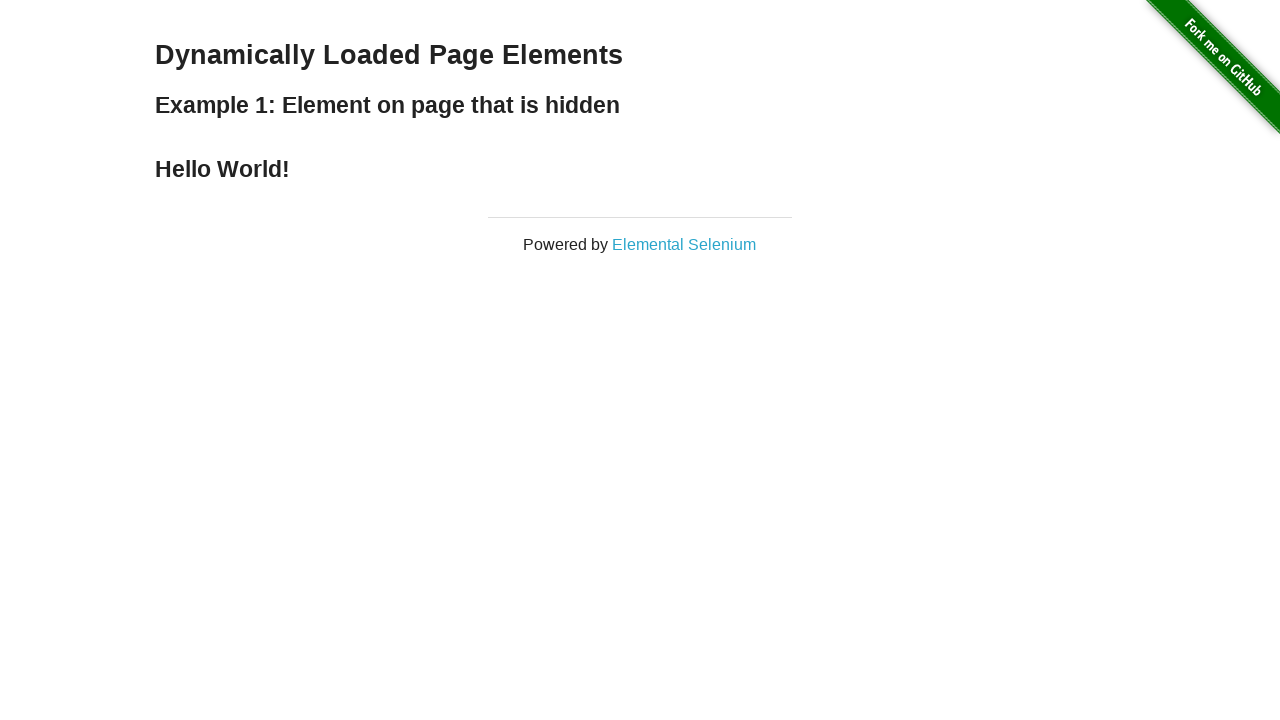